Tests drag and drop functionality by moving one element to another location

Starting URL: http://the-internet.herokuapp.com/drag_and_drop

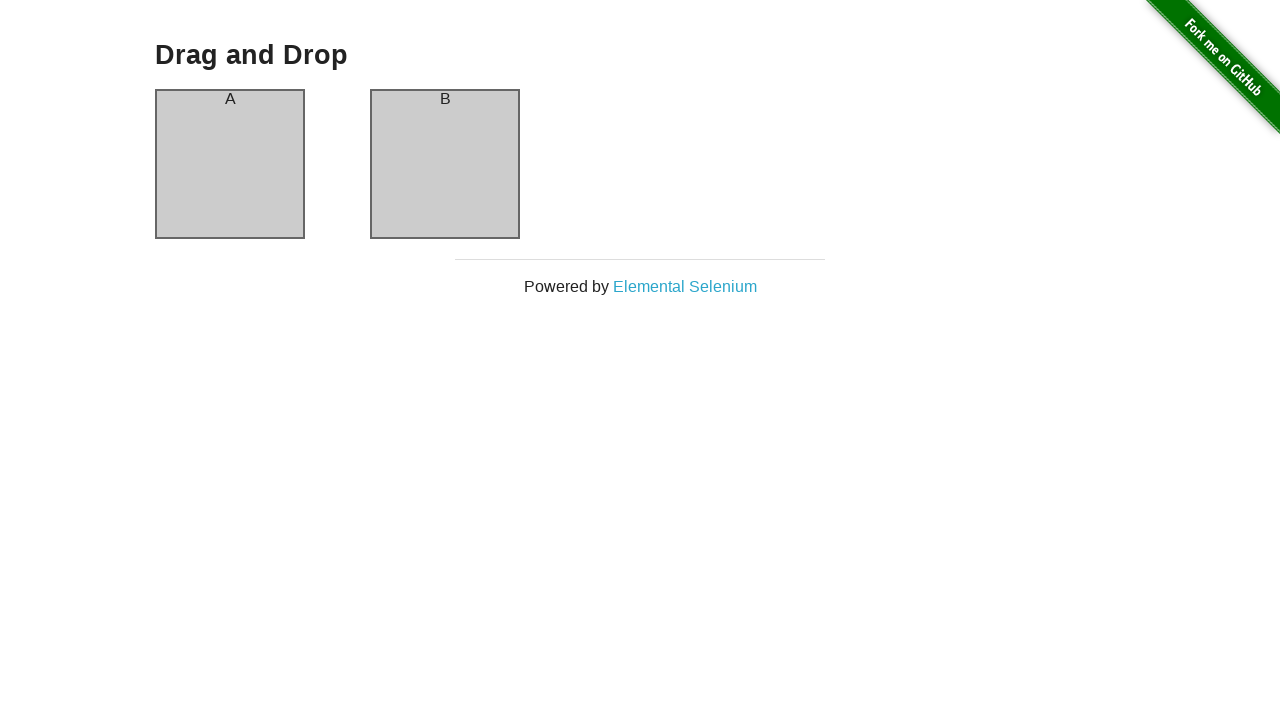

Navigated to drag and drop test page
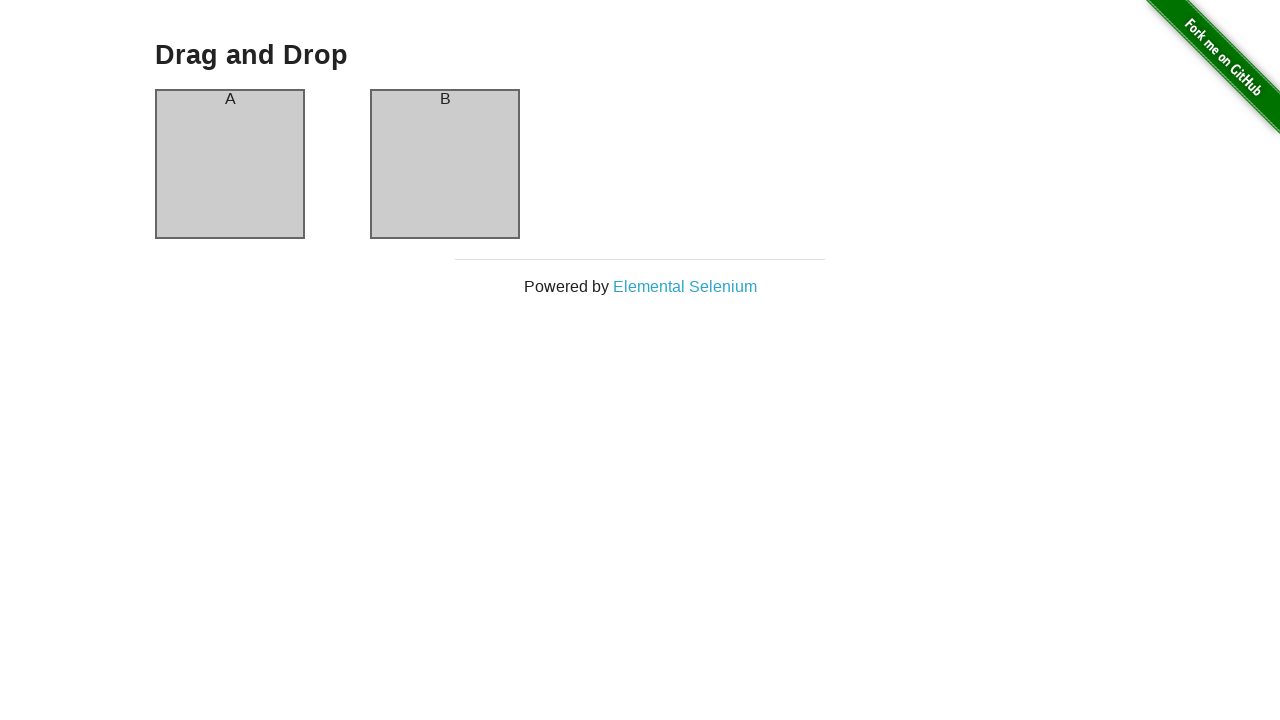

Located source element (column B)
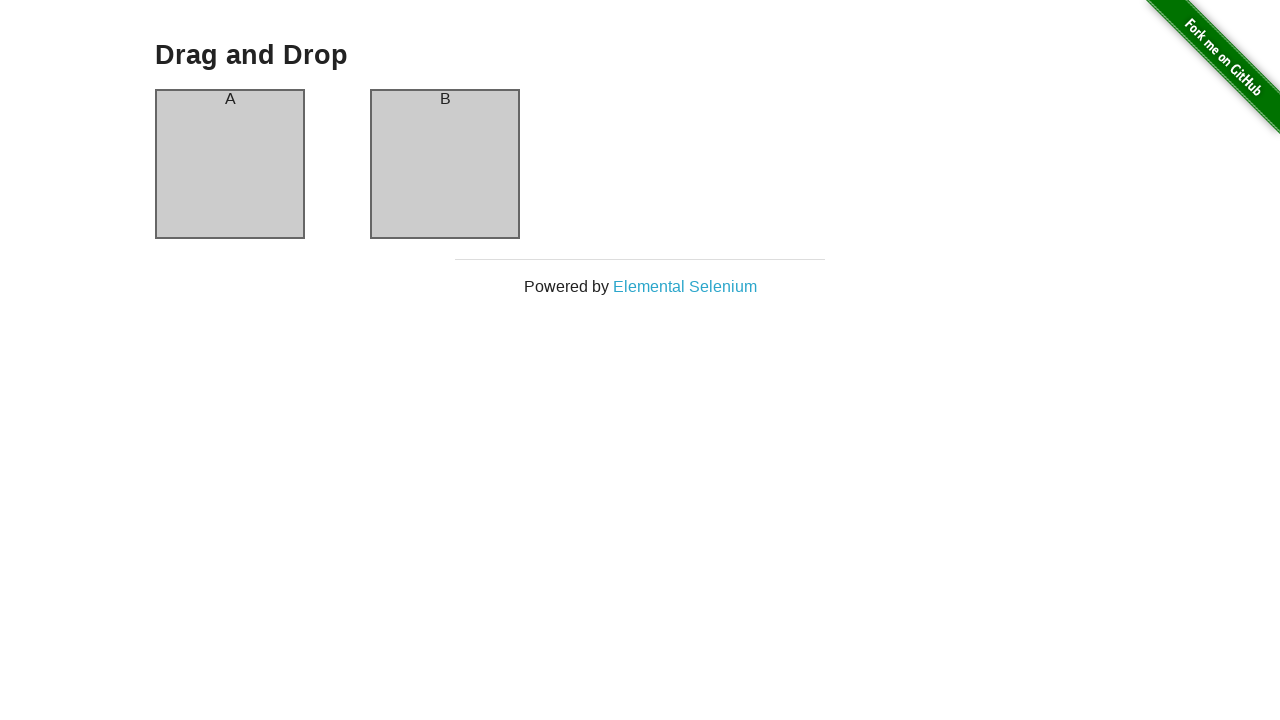

Located target element (column A)
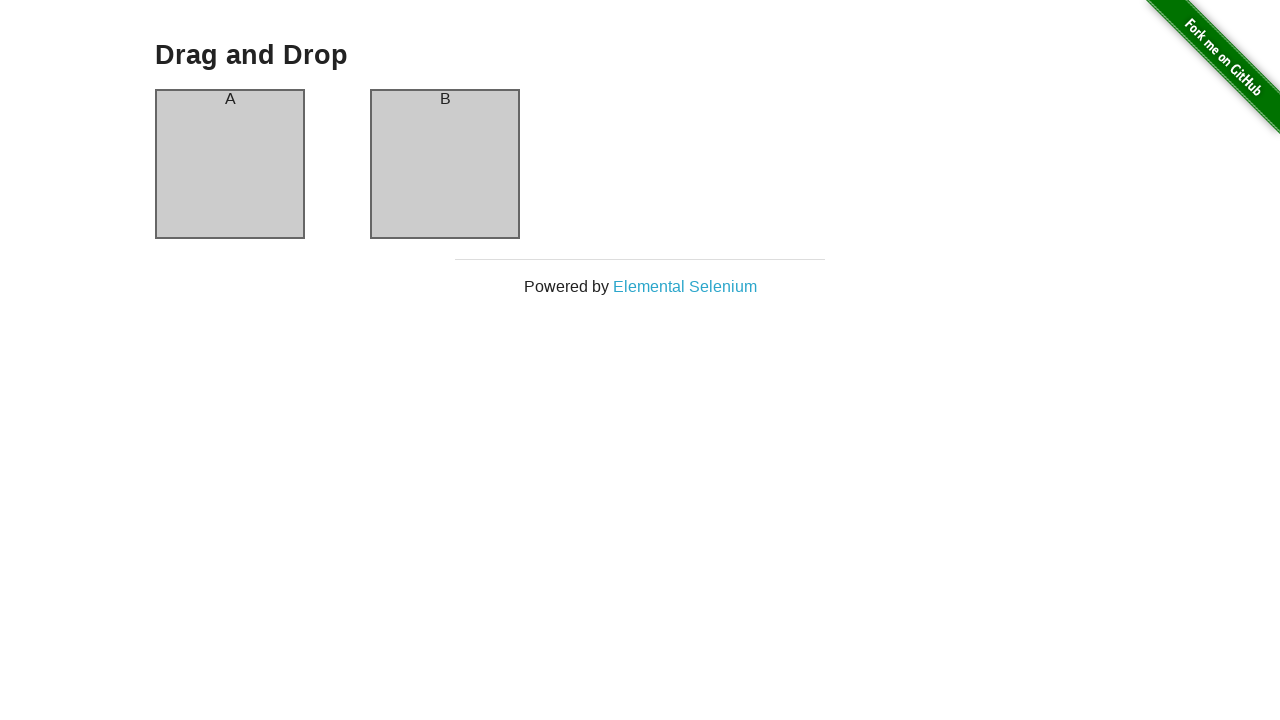

Dragged column B to column A at (230, 164)
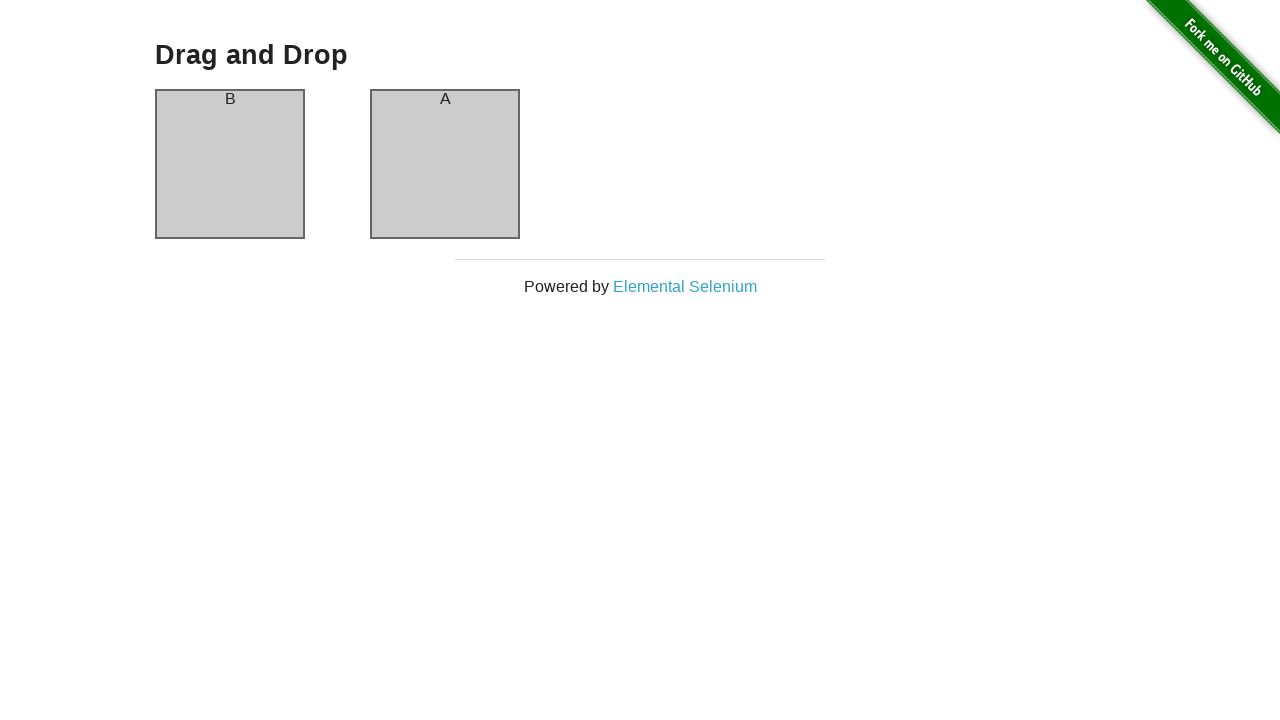

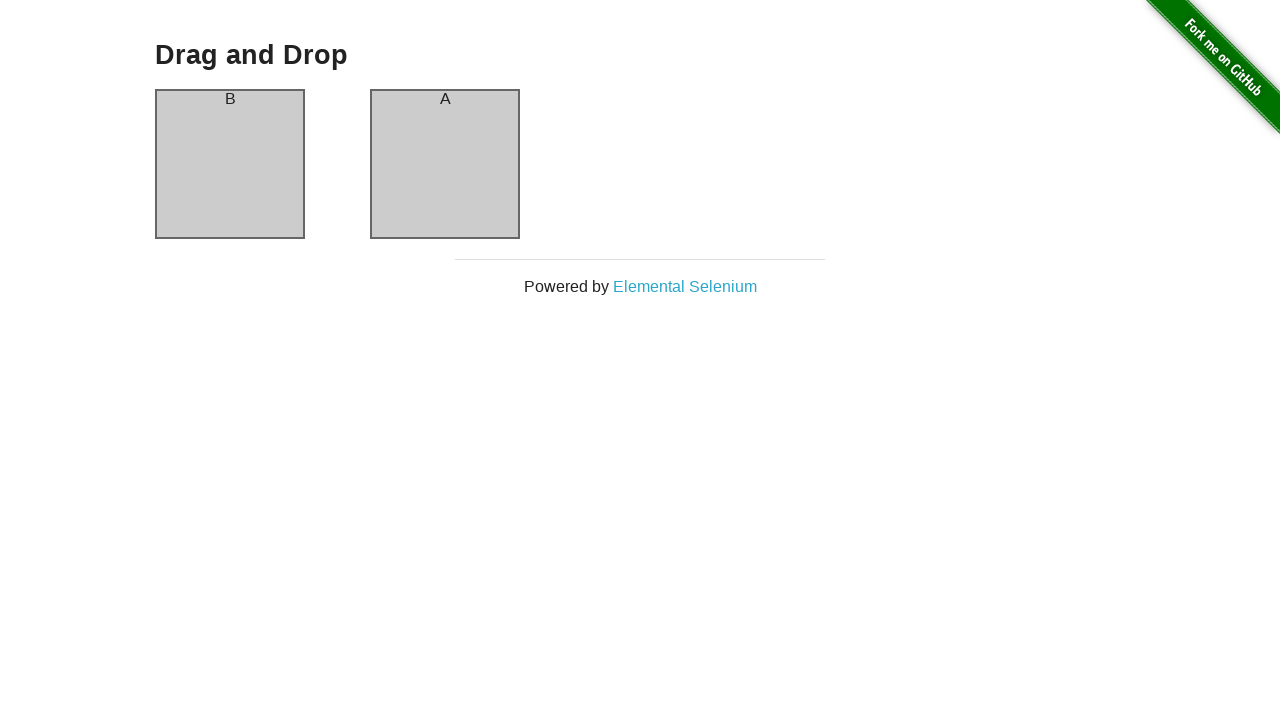